Tests multiple window handling by clicking a link that opens a new tab/window, switching to the new window and closing it, then returning to the parent window and clicking another link.

Starting URL: http://seleniumpractise.blogspot.com/2017/07/multiple-window-examples.html

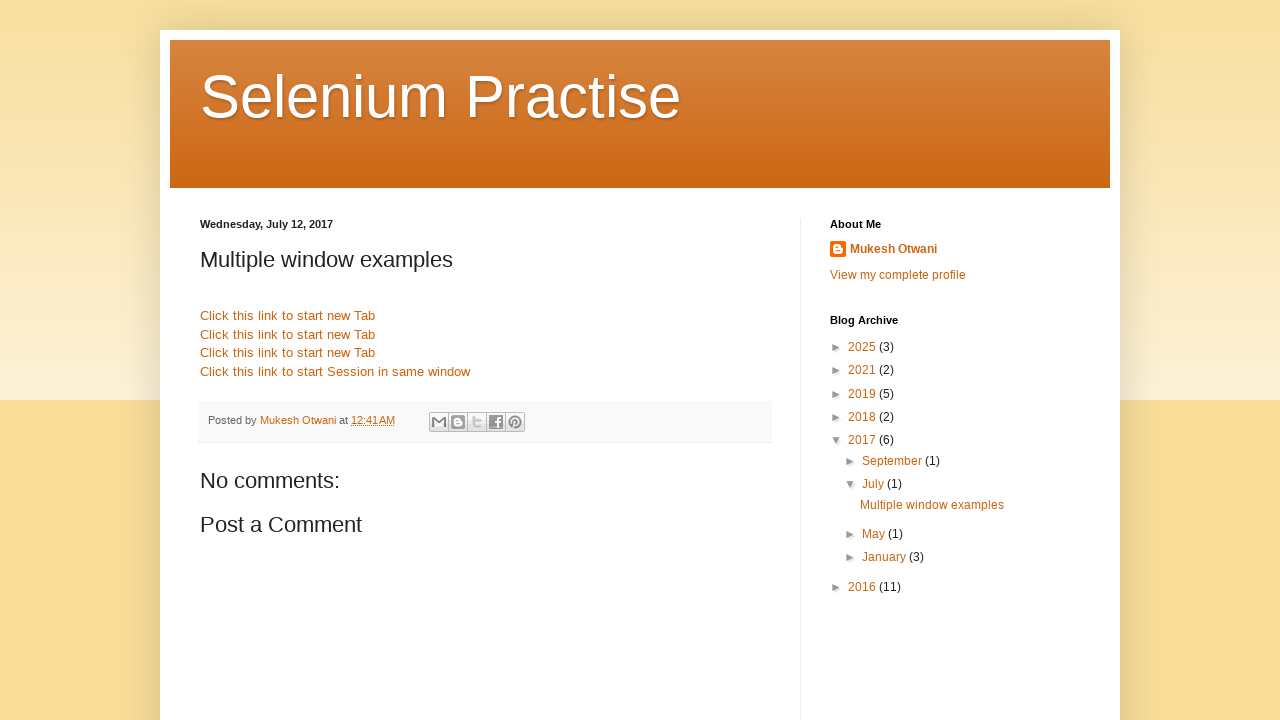

Clicked link that opens a new window/tab at (288, 316) on a[target='_blank']
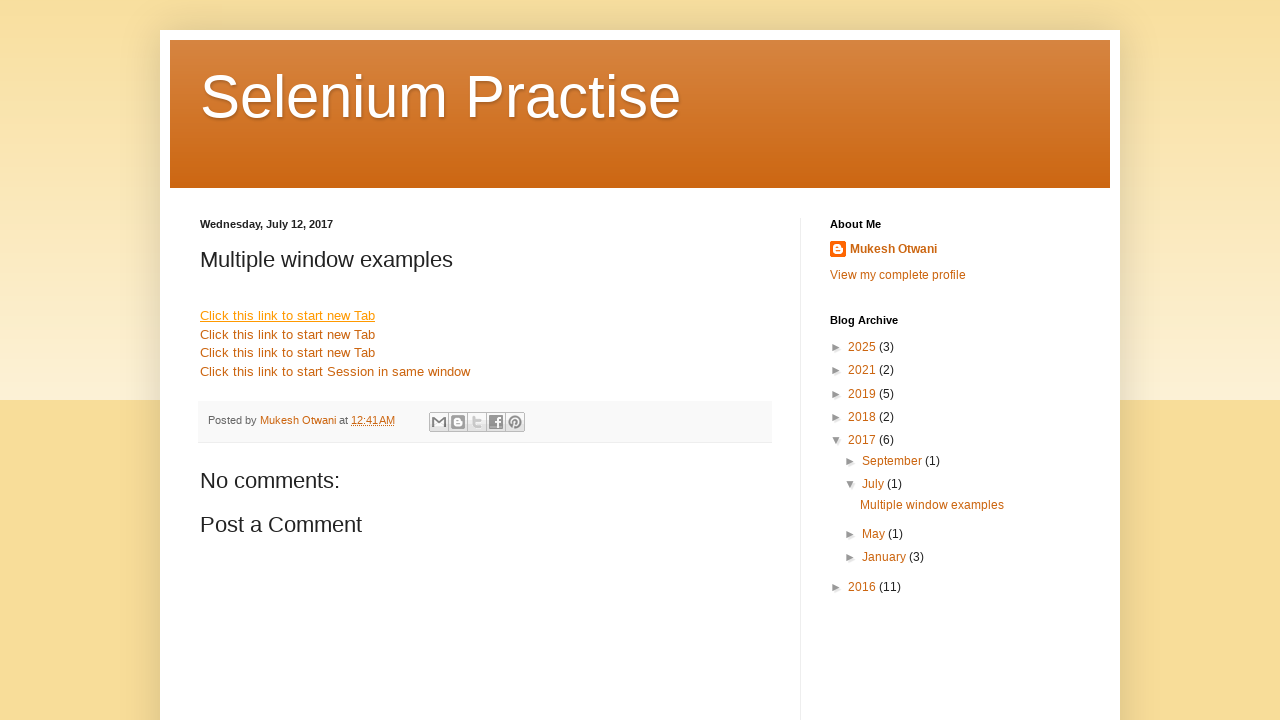

Waited 1 second for new window to open
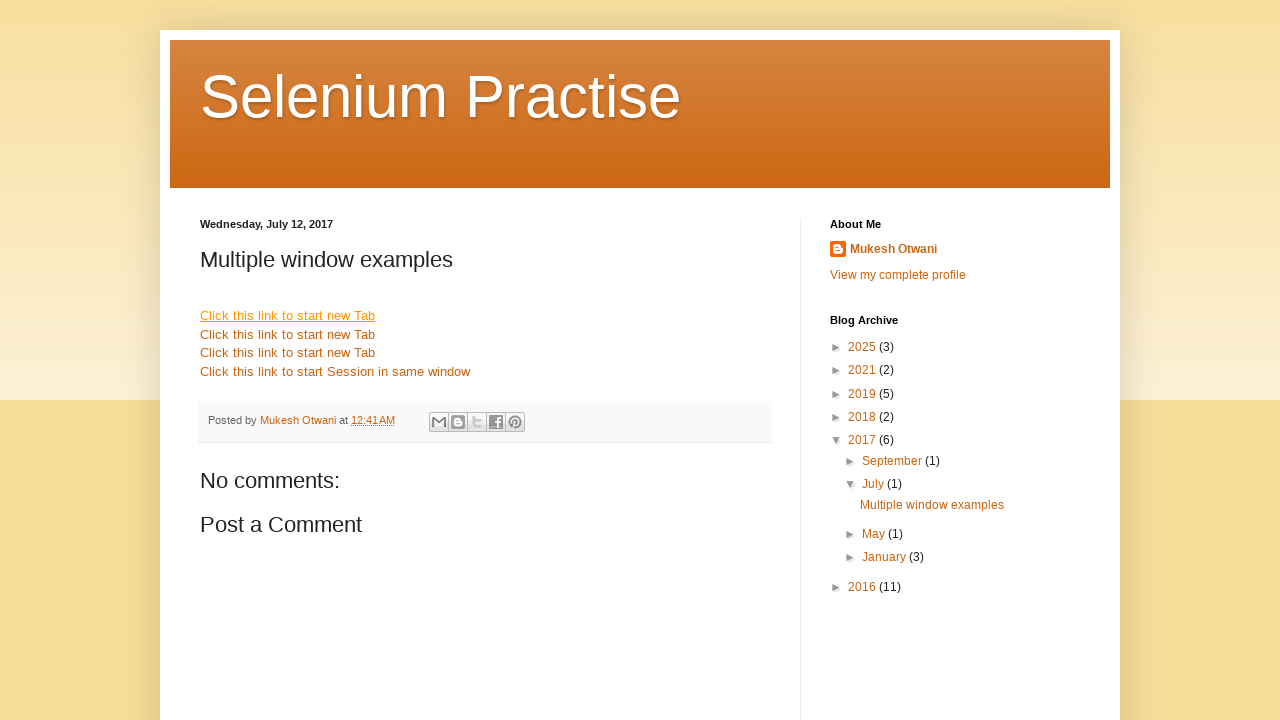

Retrieved all pages from browser context
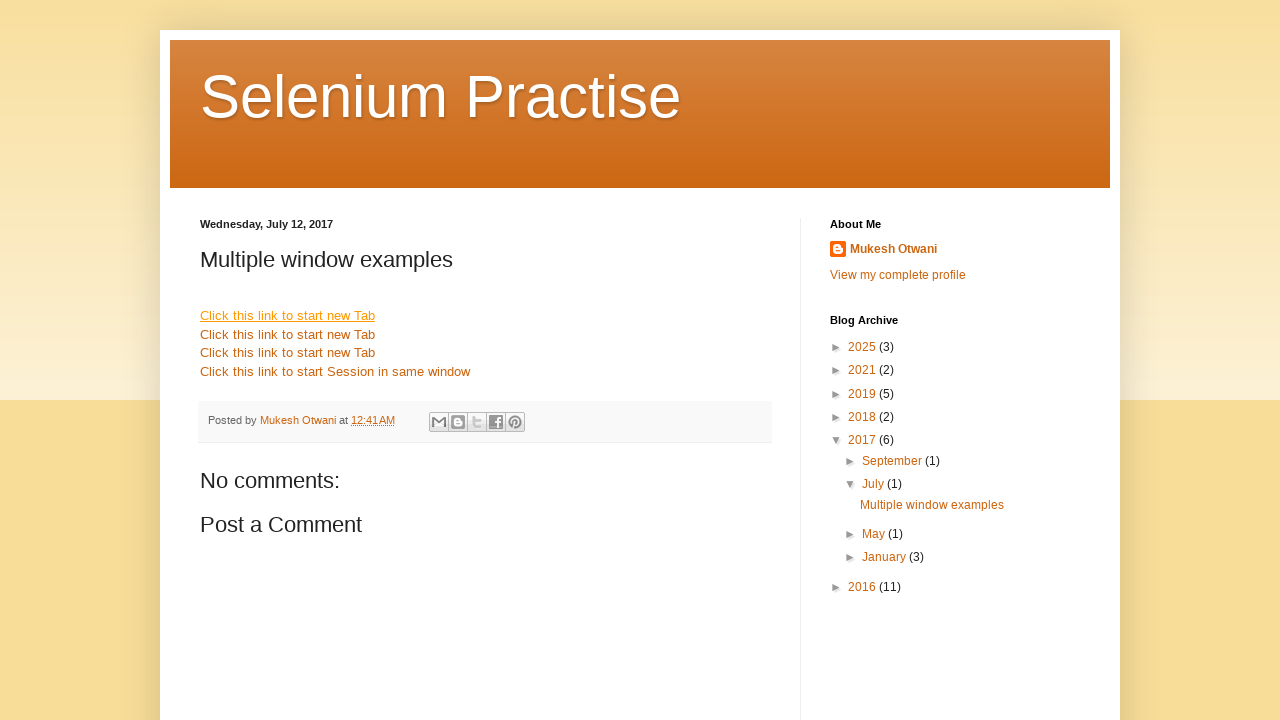

Closed the new window/tab
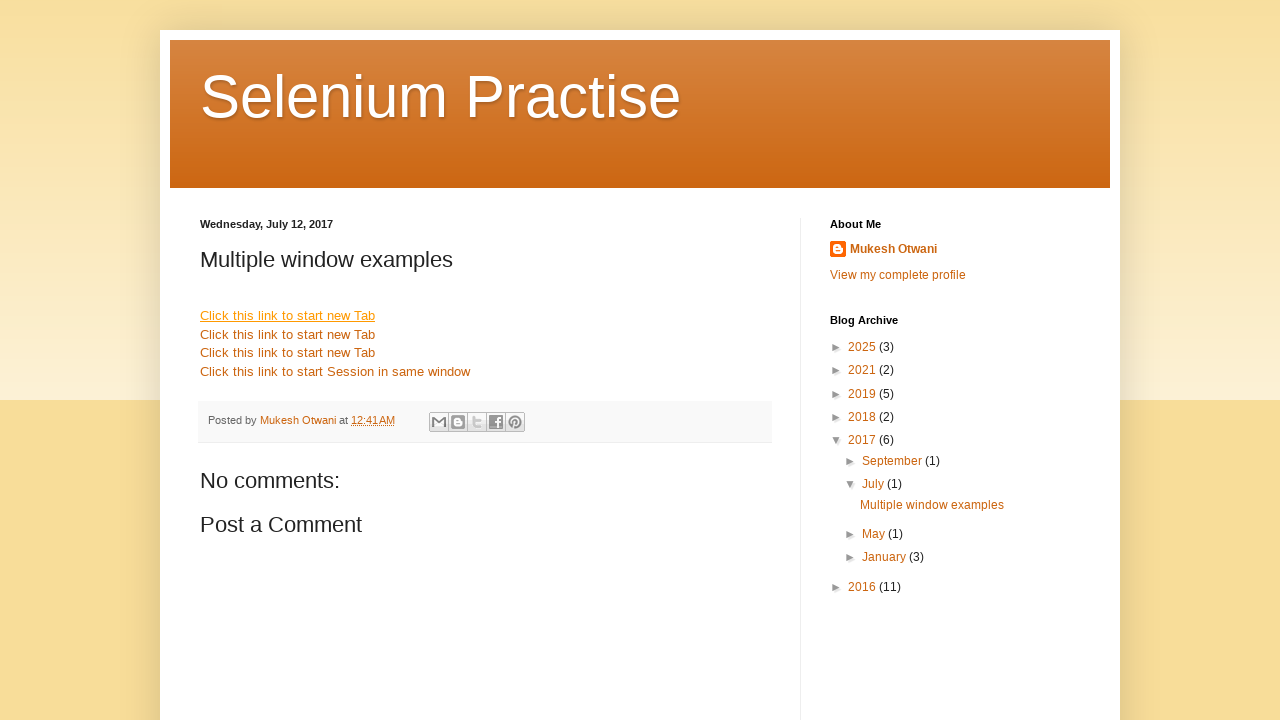

Clicked 2021 archive link on original page at (864, 370) on a[href='http://seleniumpractise.blogspot.com/2021/']
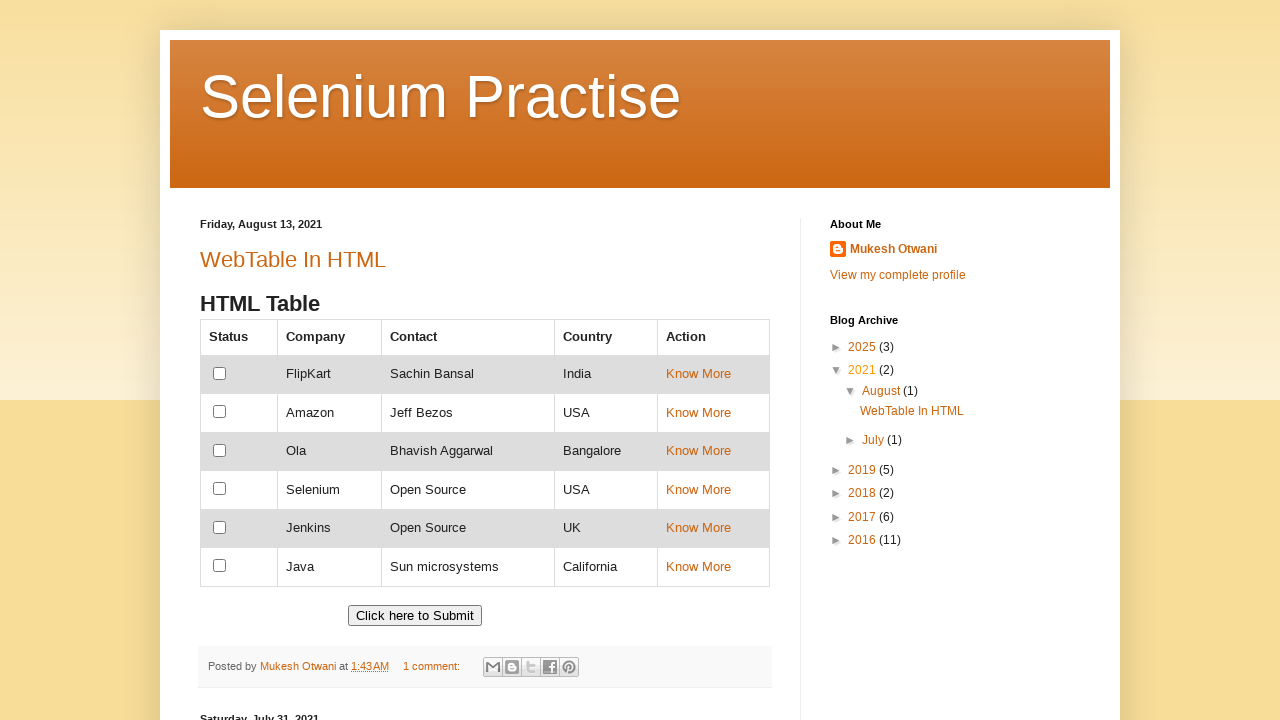

Waited for page navigation to complete (networkidle)
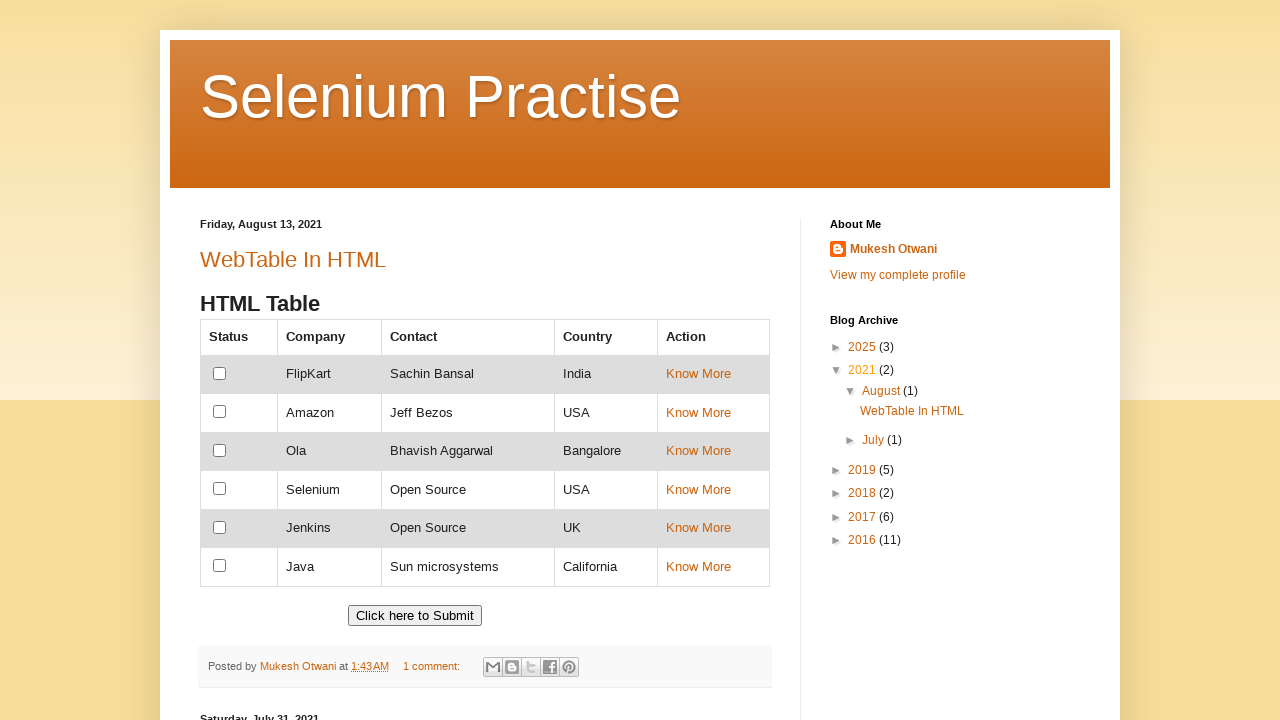

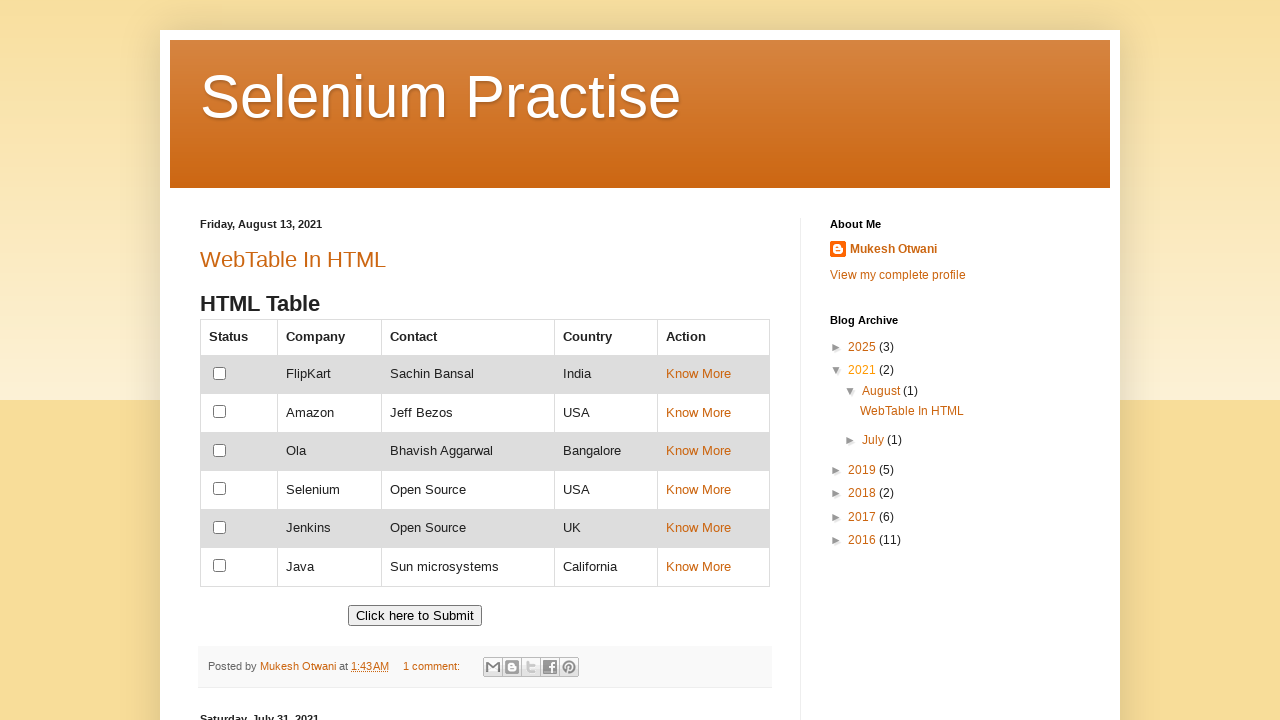